Tests dropdown selection functionality by selecting options using different methods (by index, value, and visible text)

Starting URL: https://www.letskodeit.com/practice

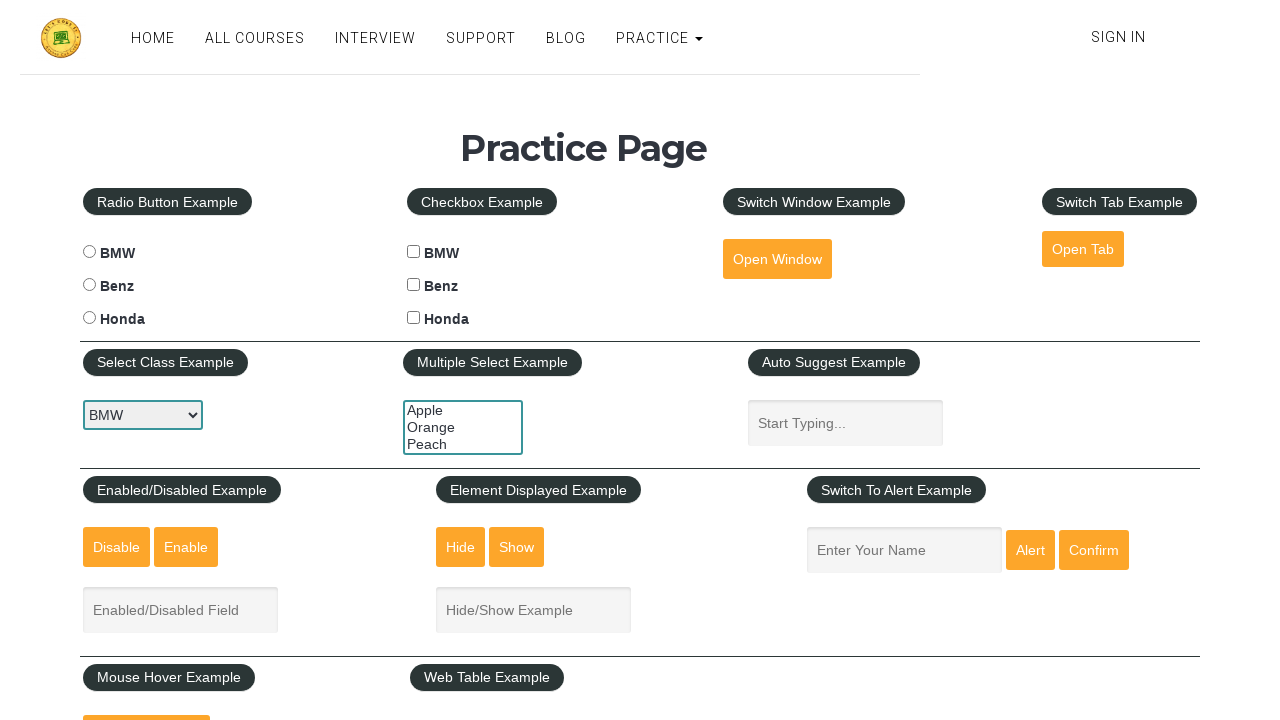

Located dropdown element with id 'carselect'
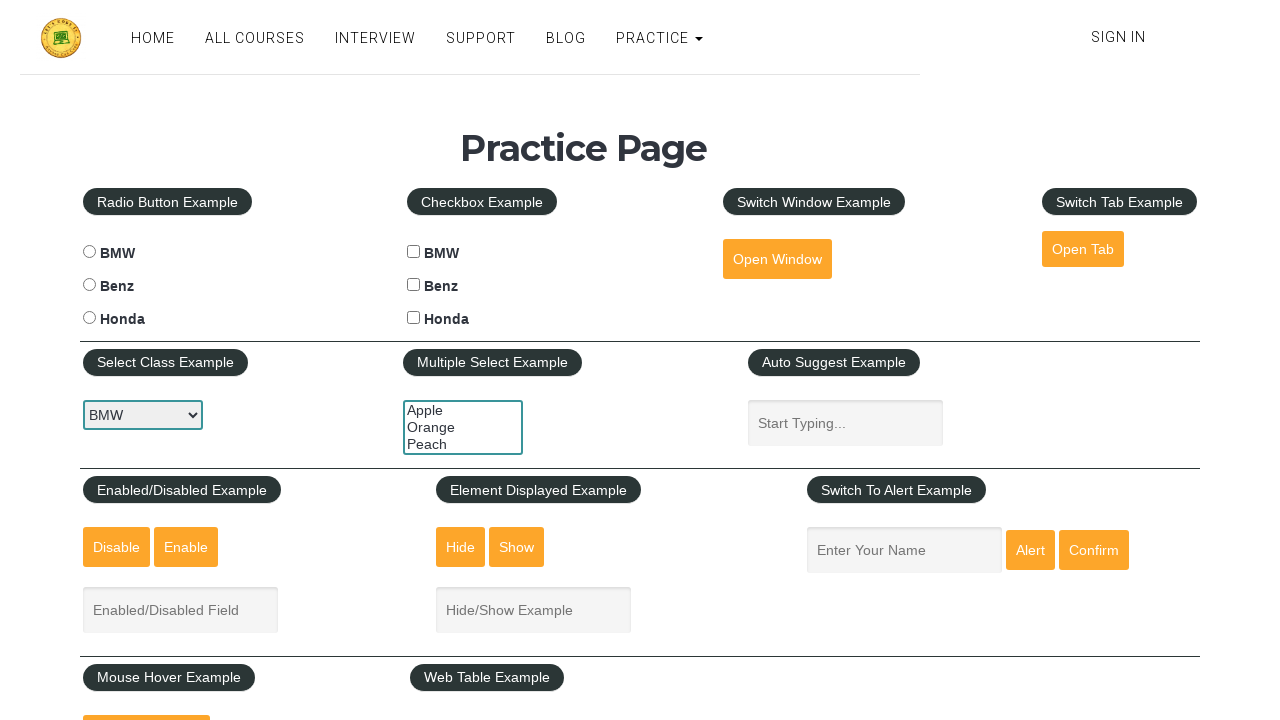

Selected dropdown option by index 1 on #carselect
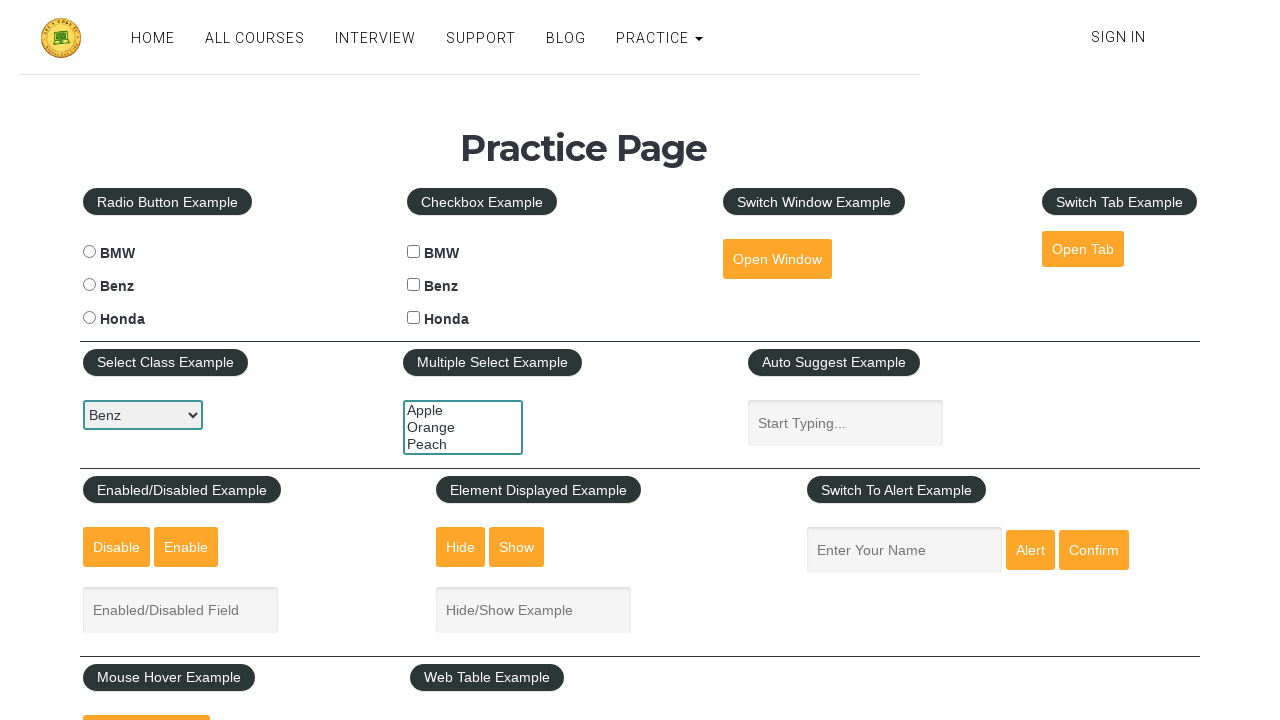

Selected dropdown option by value 'honda' on #carselect
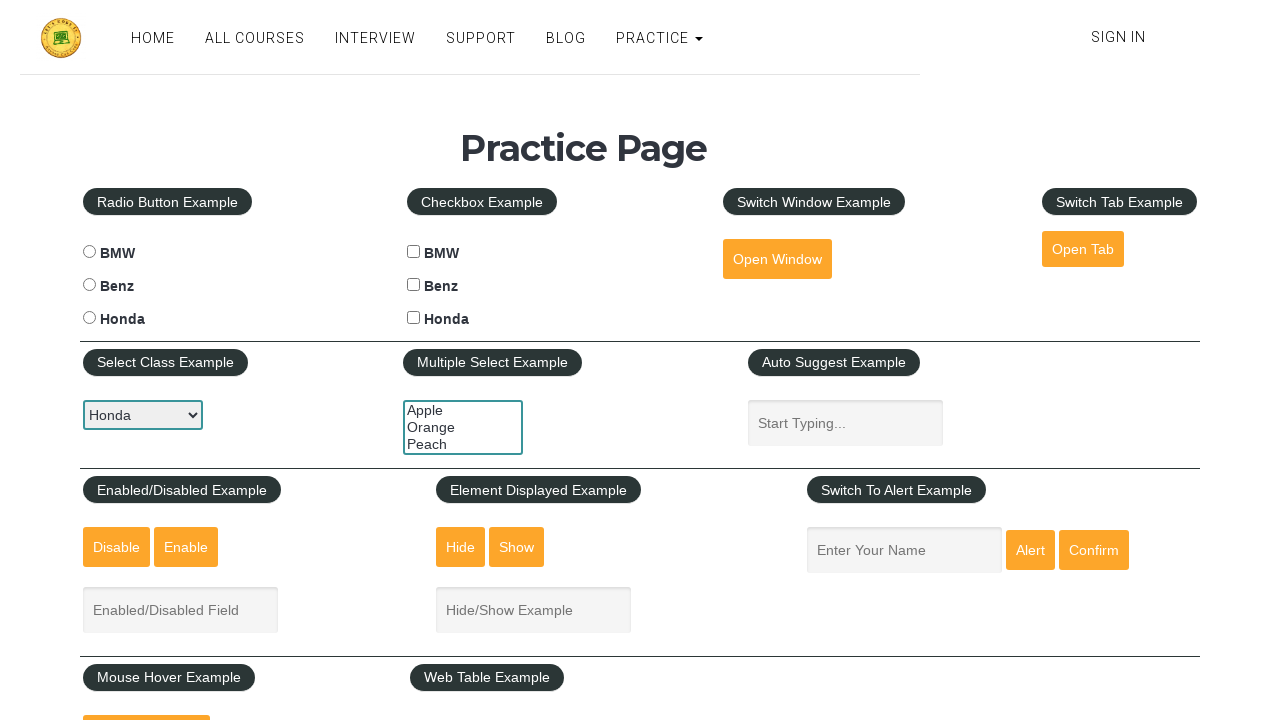

Selected dropdown option by visible text 'BMW' on #carselect
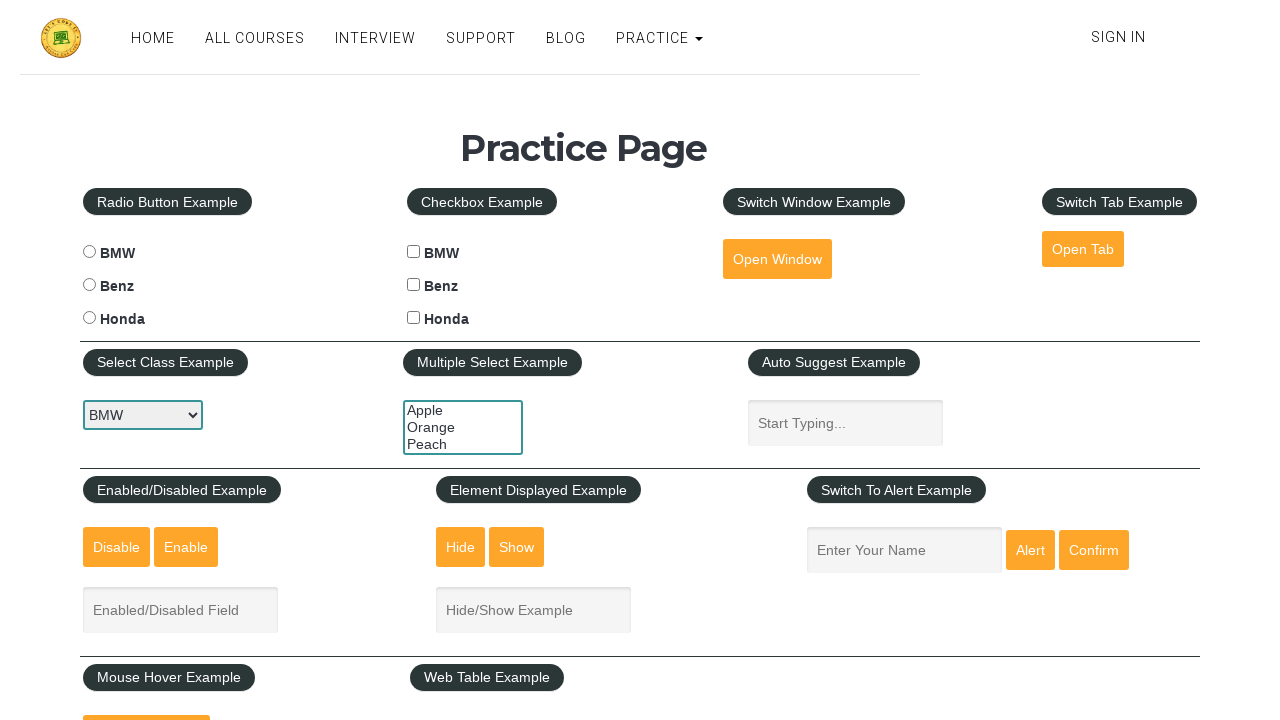

Selected dropdown option by index 2 on #carselect
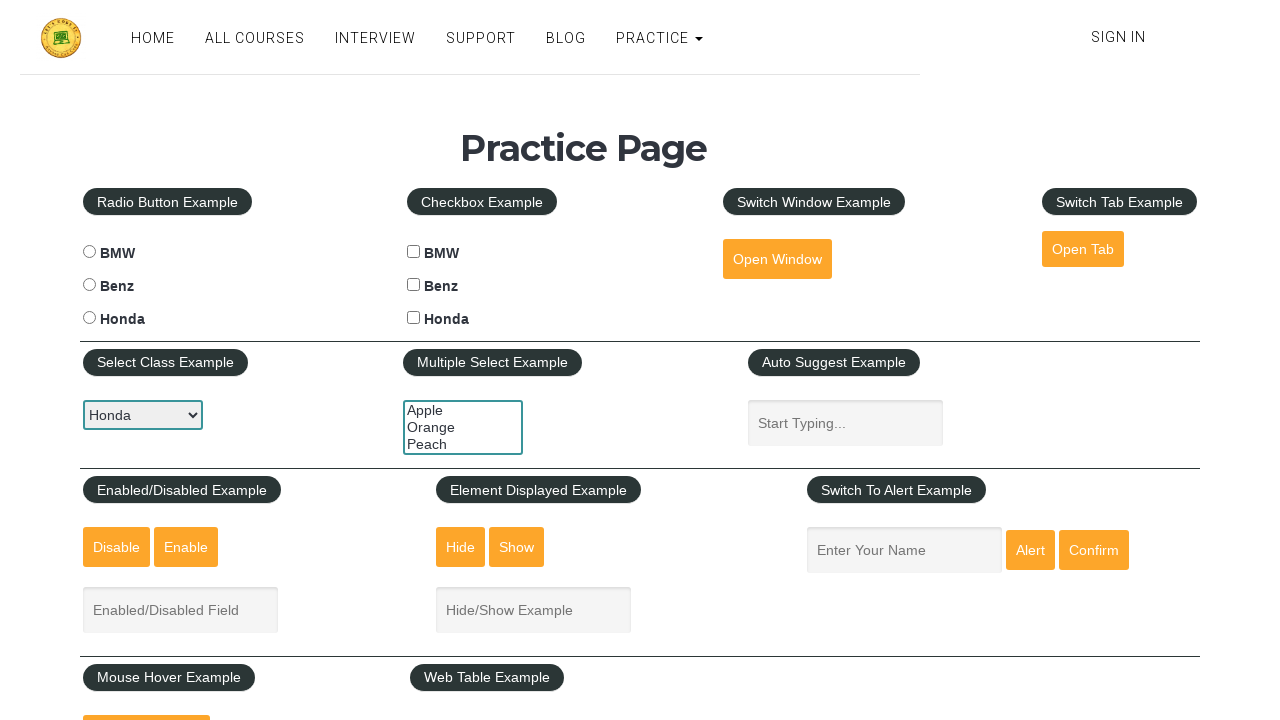

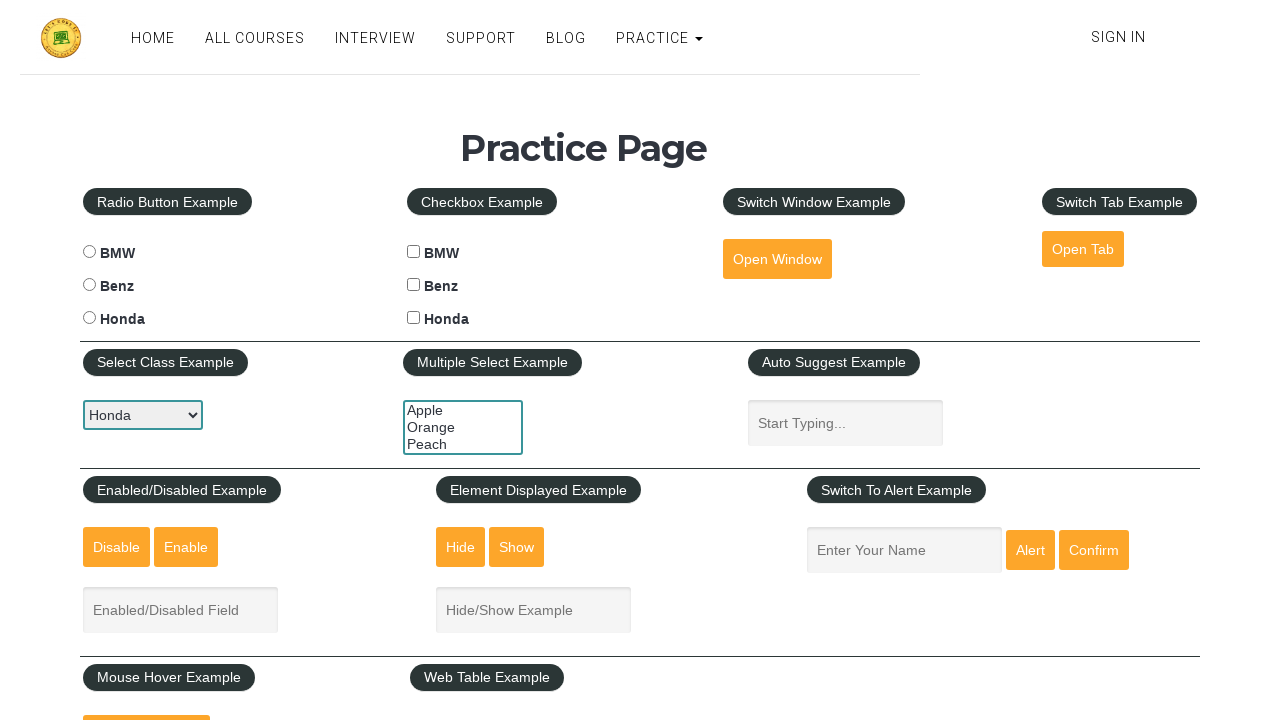